Tests alert popup handling by clicking a button that triggers a confirmation dialog and dismissing it

Starting URL: https://omayo.blogspot.com/

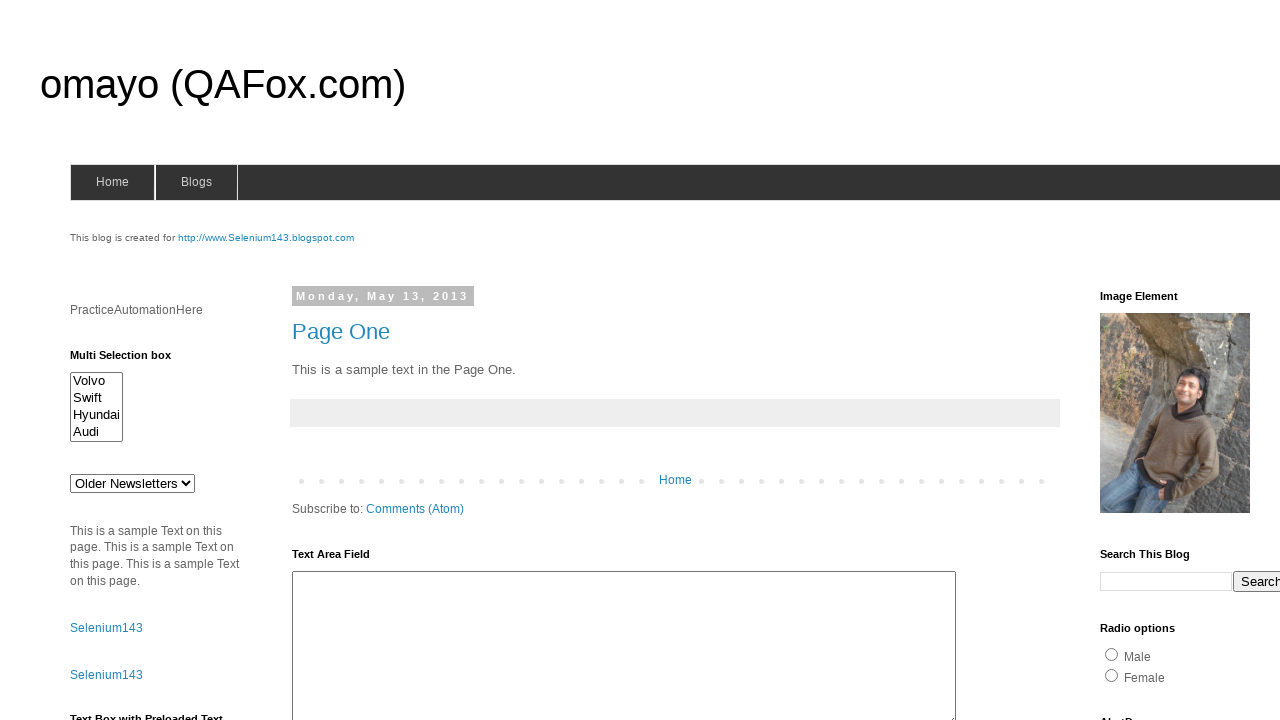

Clicked confirm button to trigger alert popup at (1155, 361) on #confirm
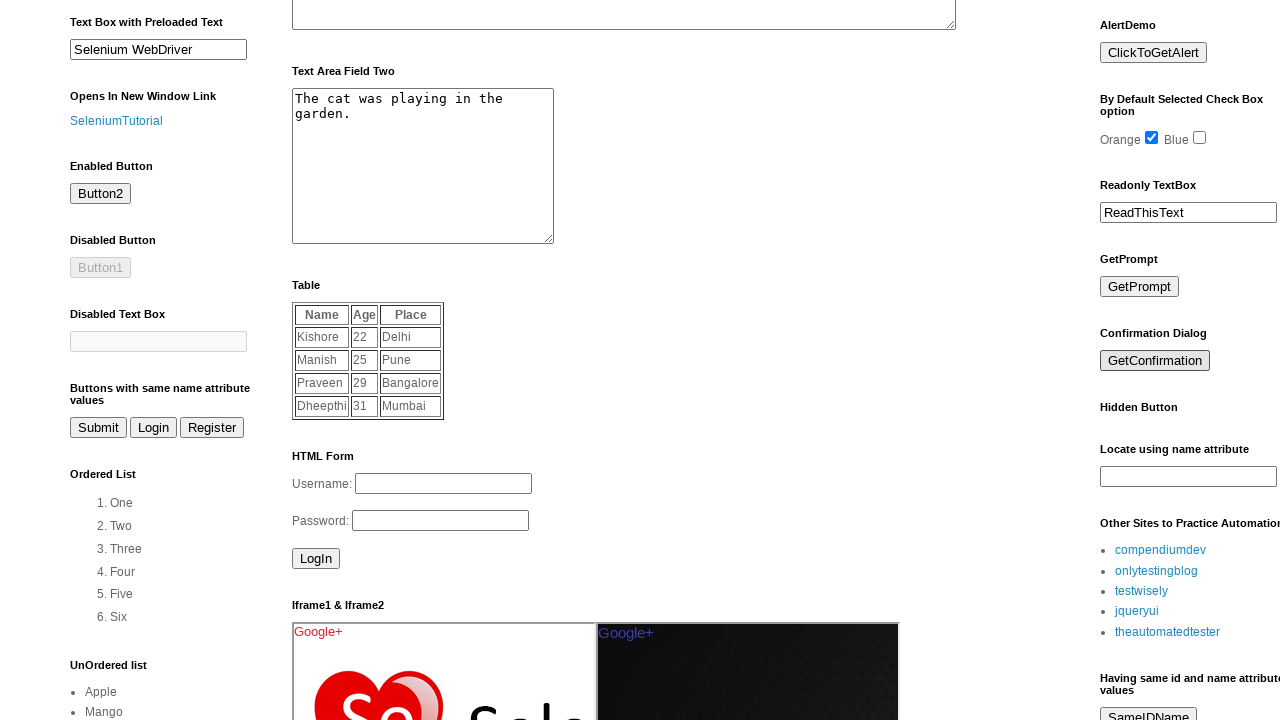

Set up dialog handler to dismiss alert popup
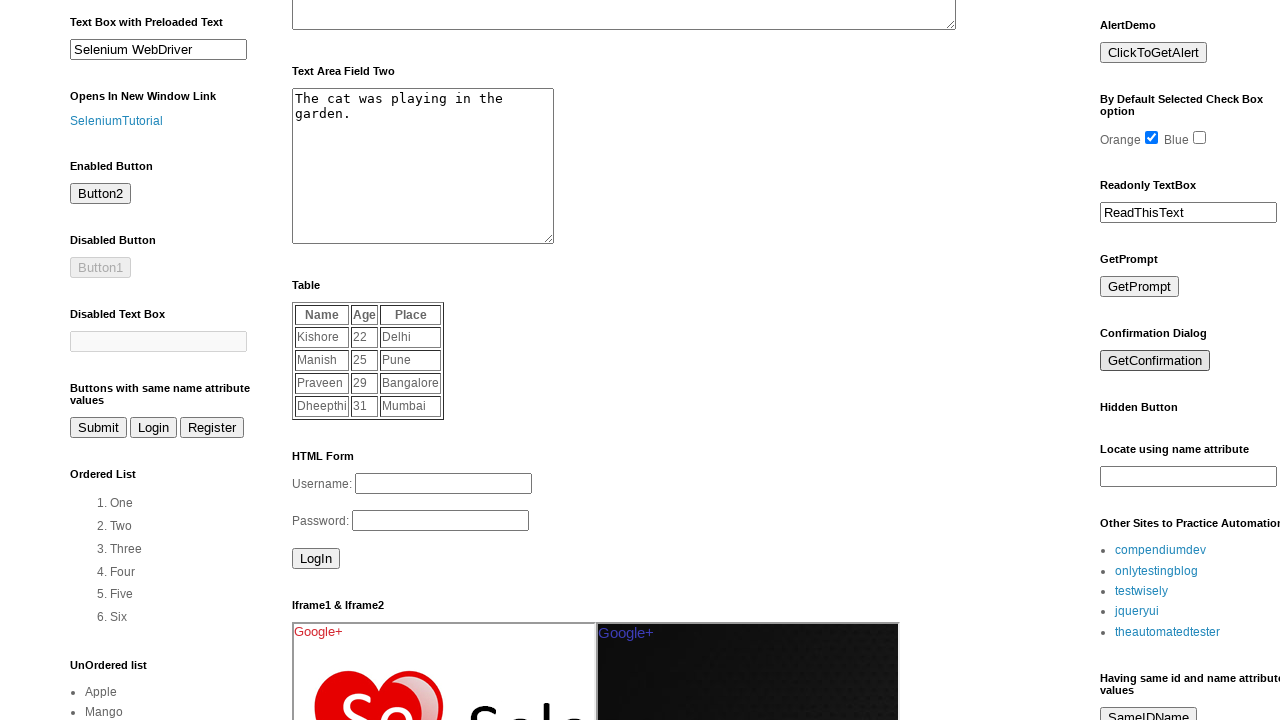

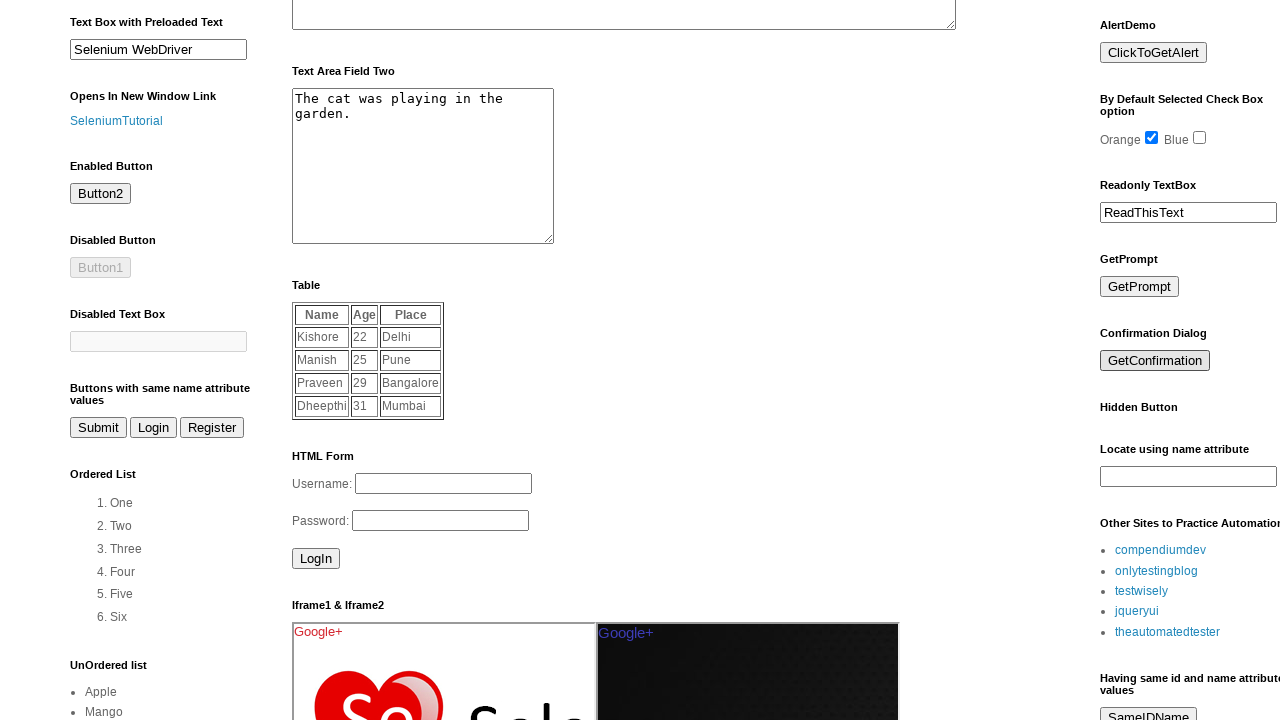